Tests a scrollable table on an automation practice page by scrolling the page and table, then verifying that the sum of values in the 4th column matches the displayed total amount

Starting URL: https://rahulshettyacademy.com/AutomationPractice/

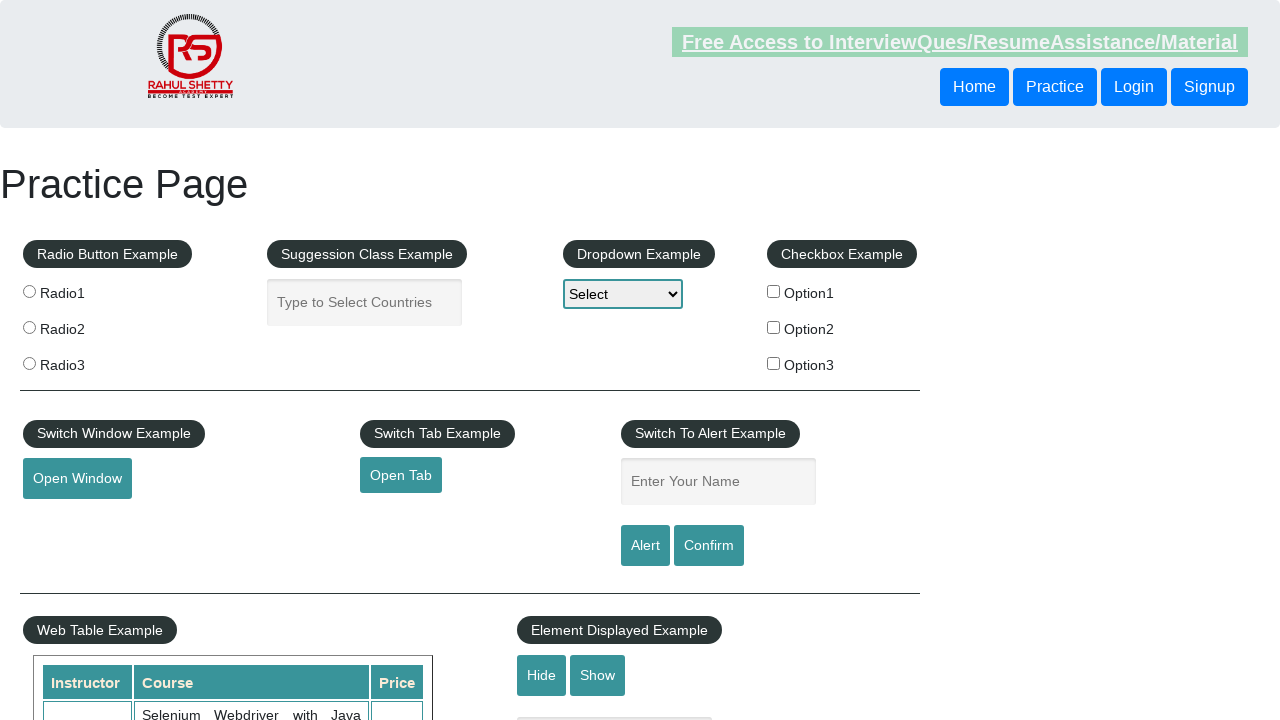

Scrolled page down by 500 pixels
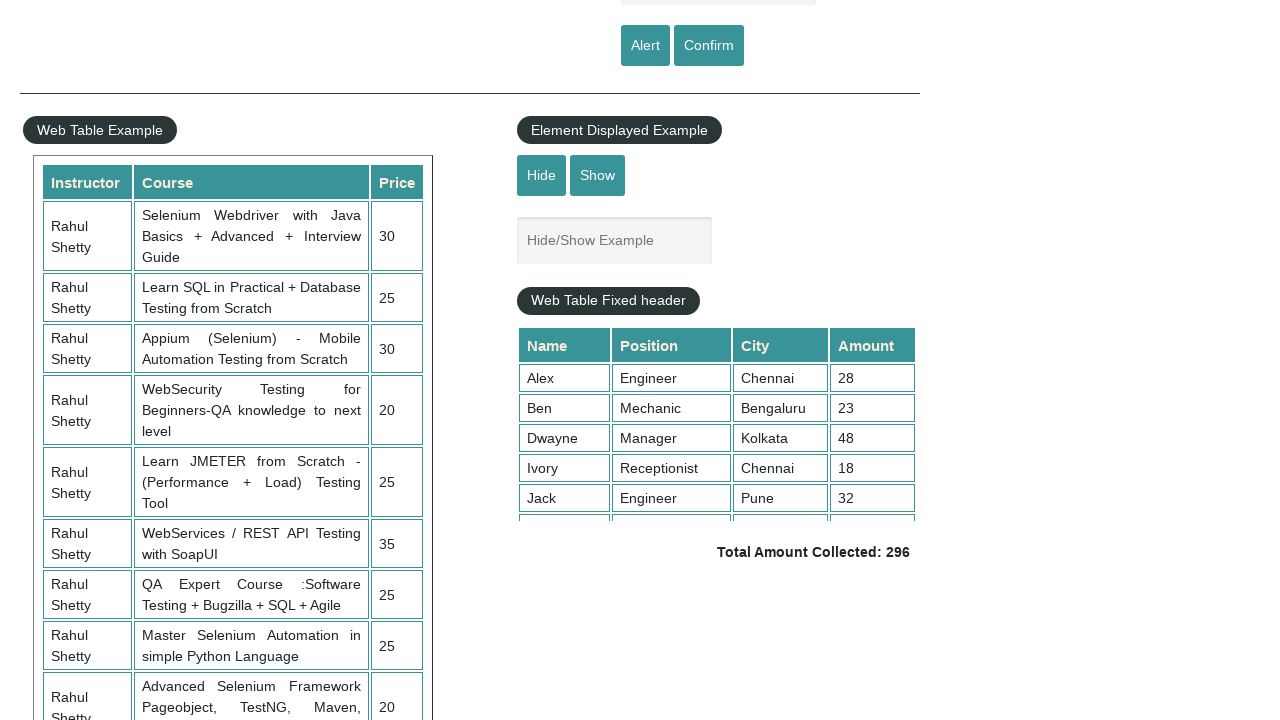

Waited 1 second for scroll animation to complete
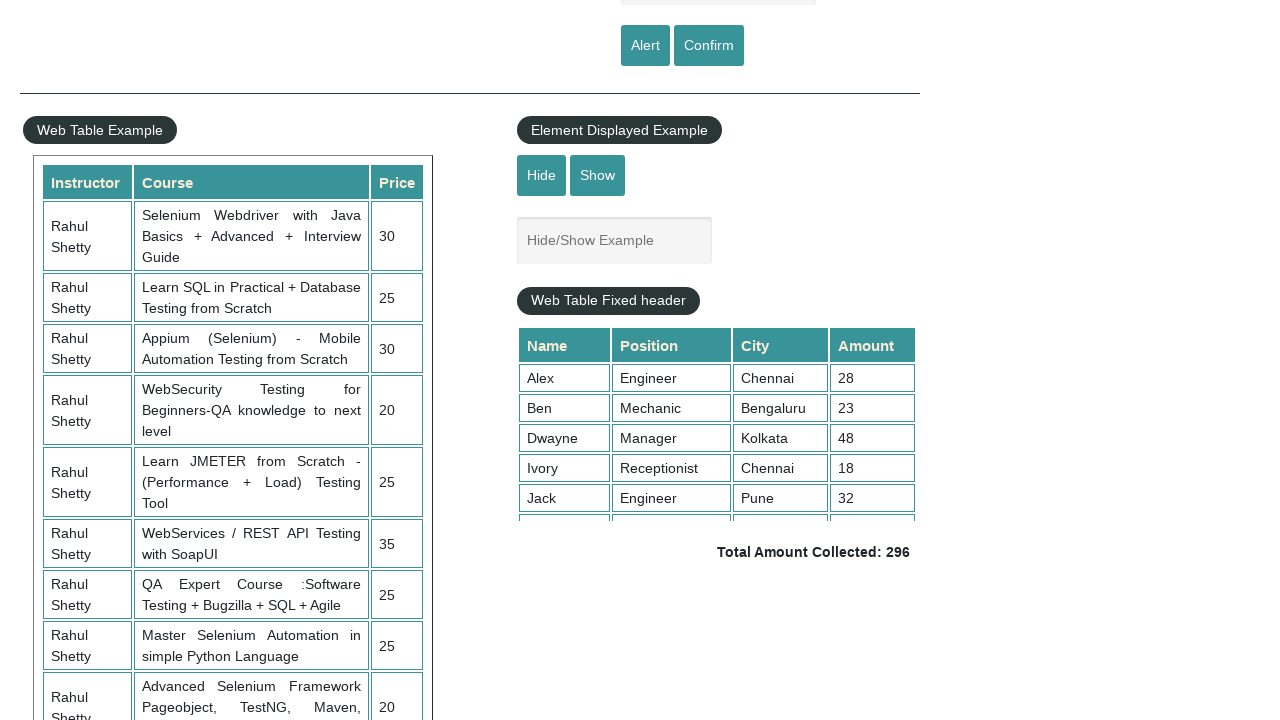

Scrolled table element down by 500 pixels
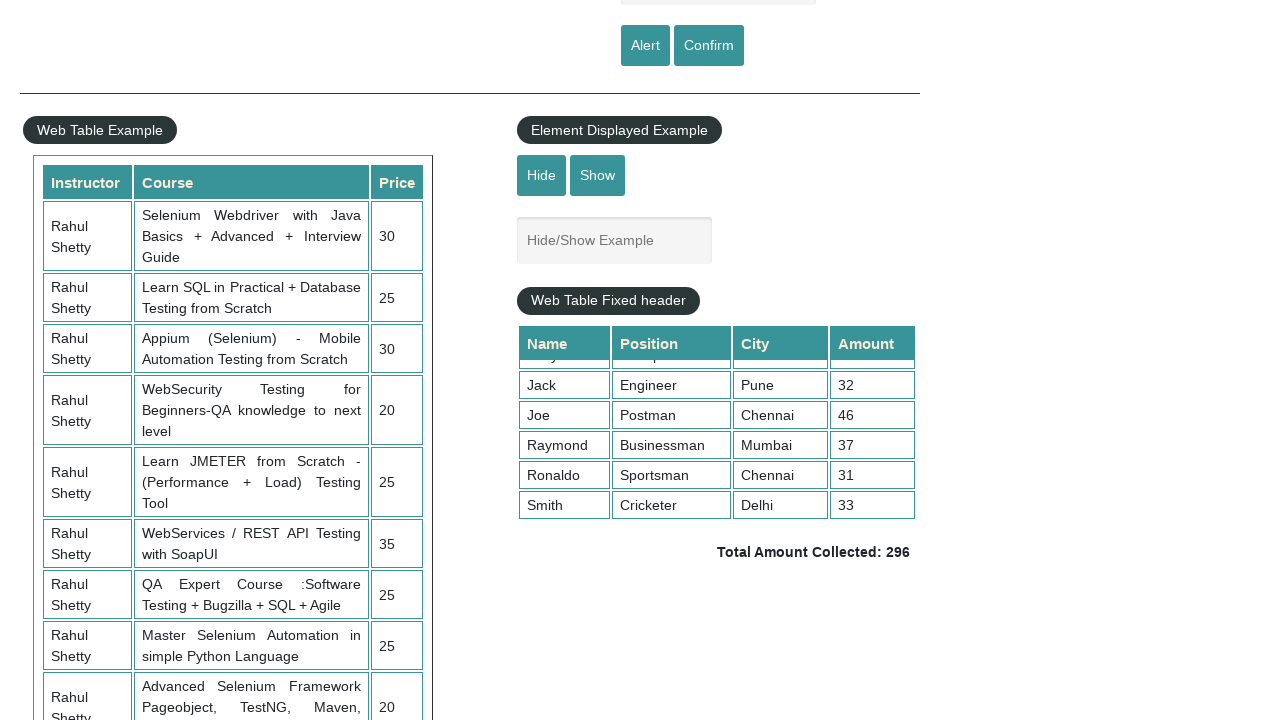

Table 4th column cells loaded and visible
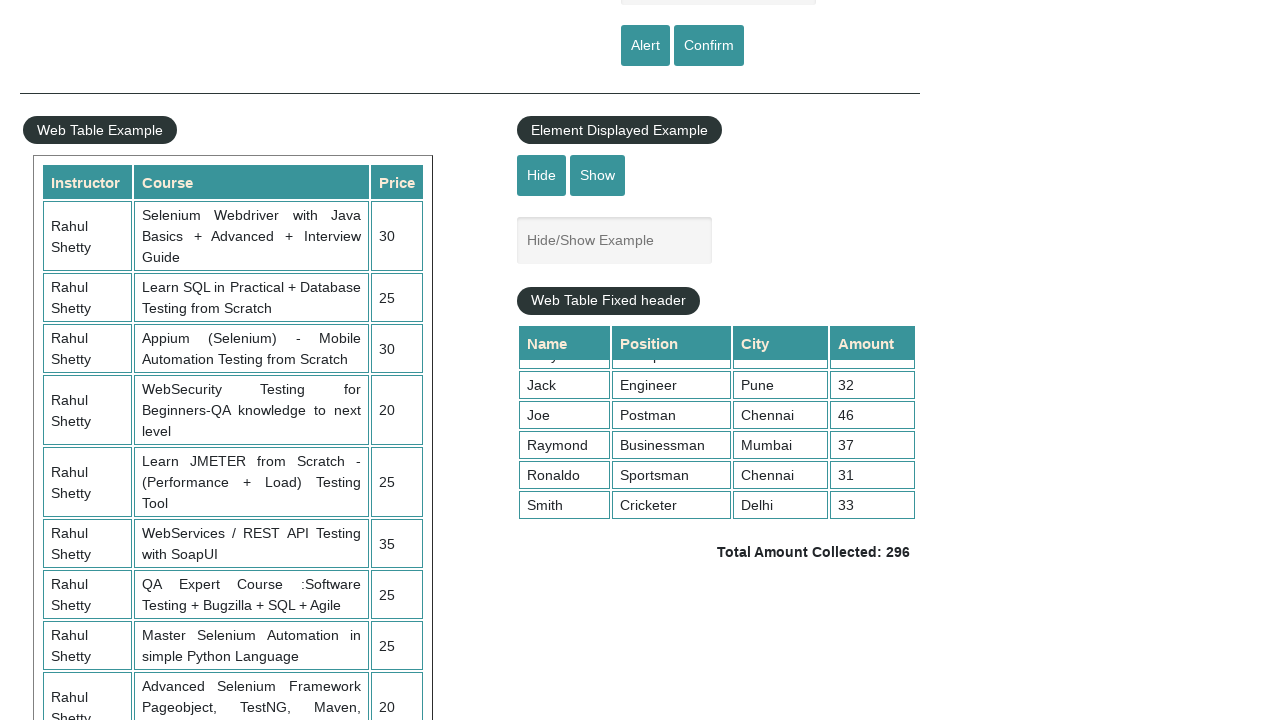

Retrieved all values from 4th column of table
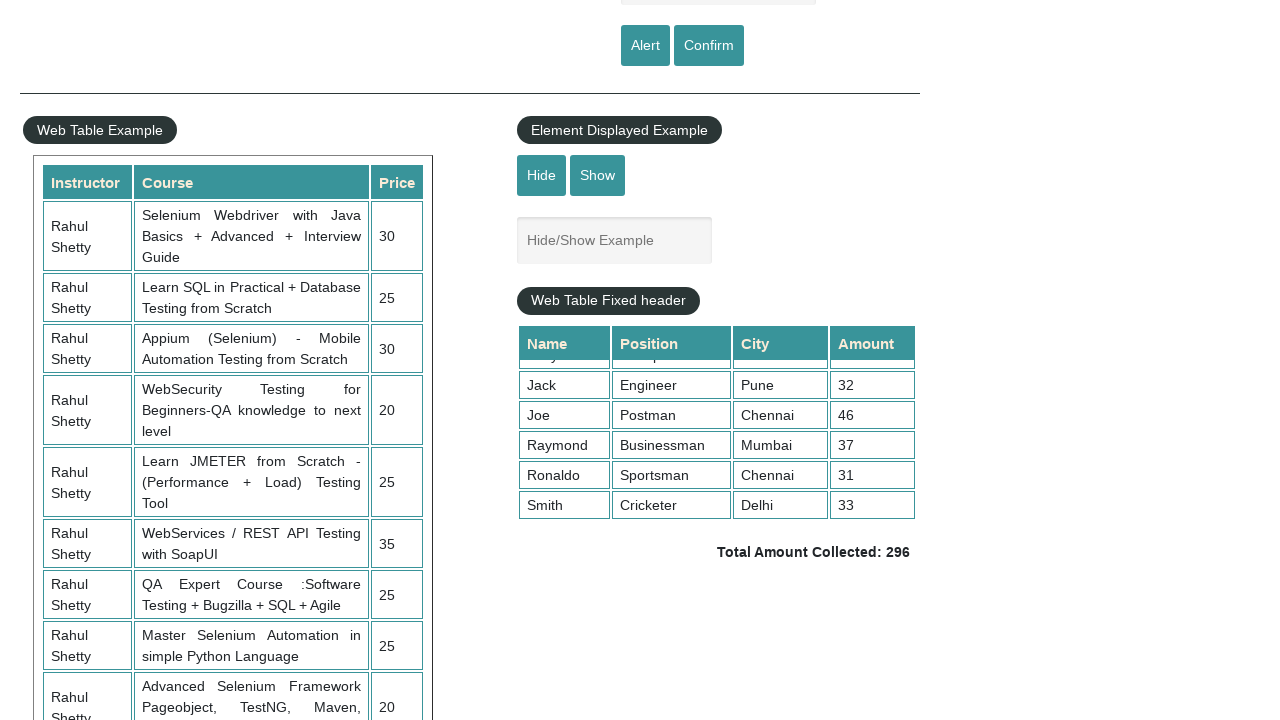

Calculated sum of 4th column values: 296
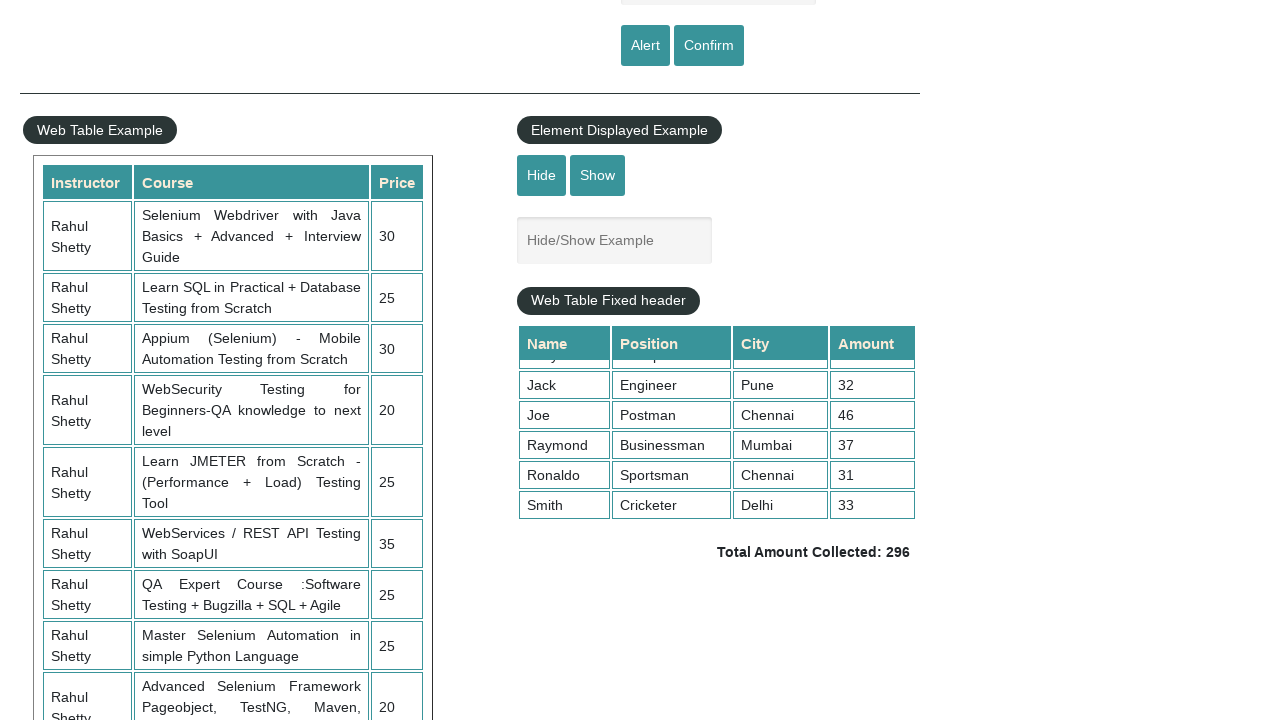

Retrieved displayed total amount element
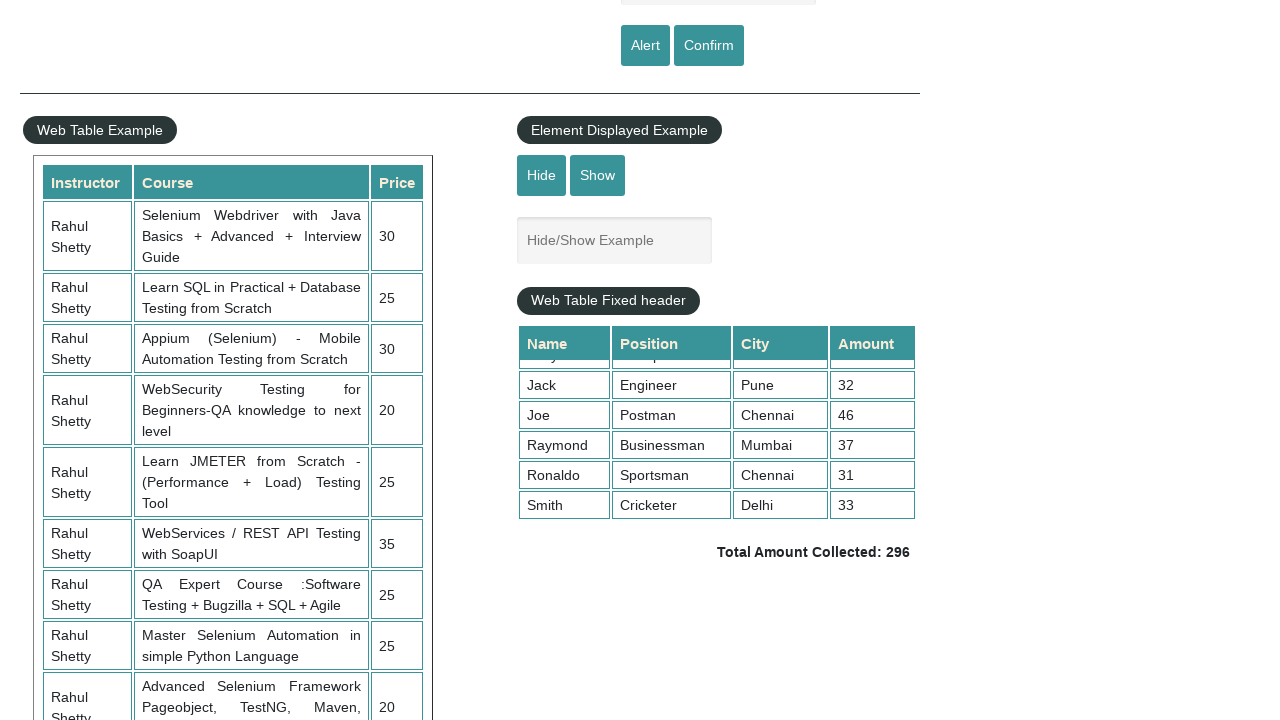

Parsed displayed total amount: 296
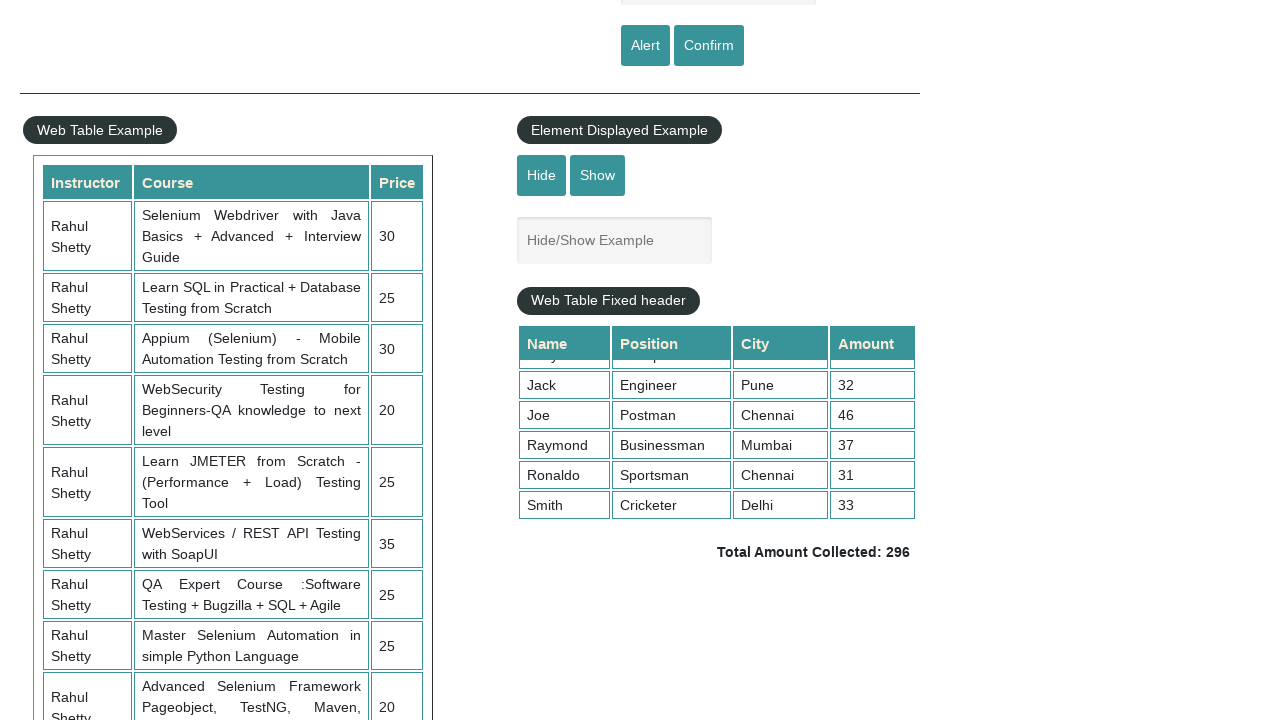

Verified that calculated sum (296) matches displayed total (296)
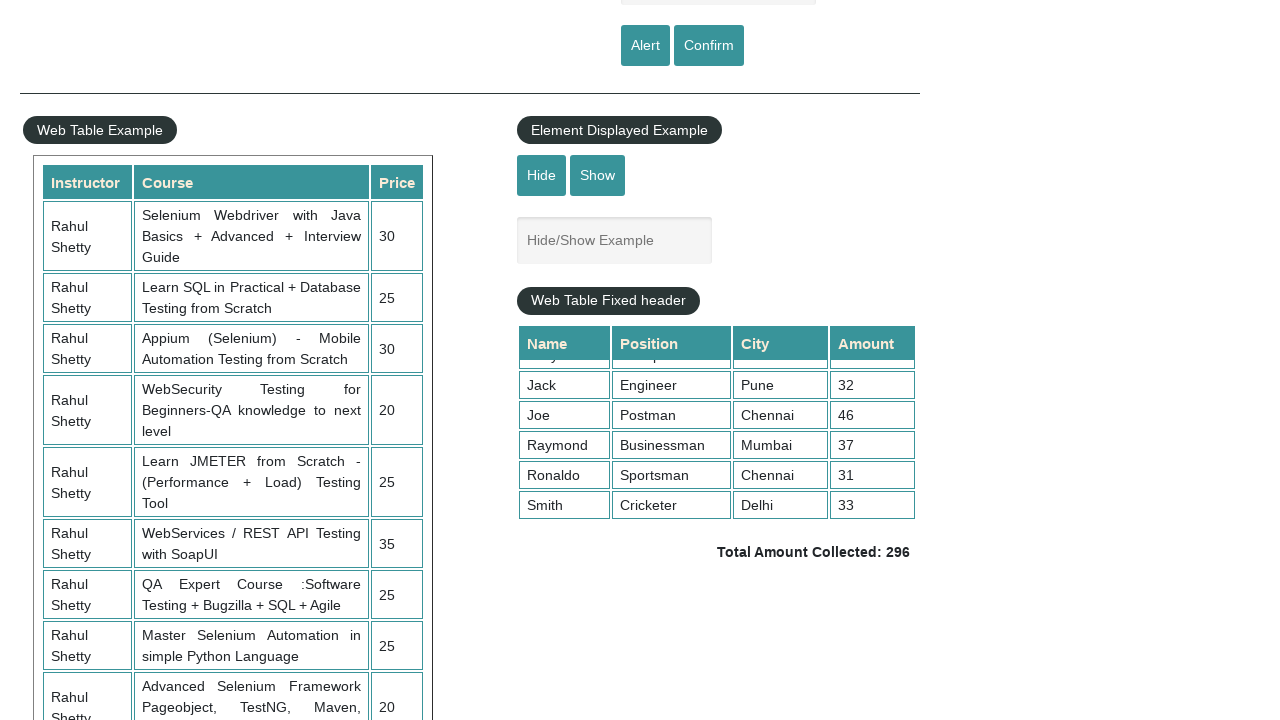

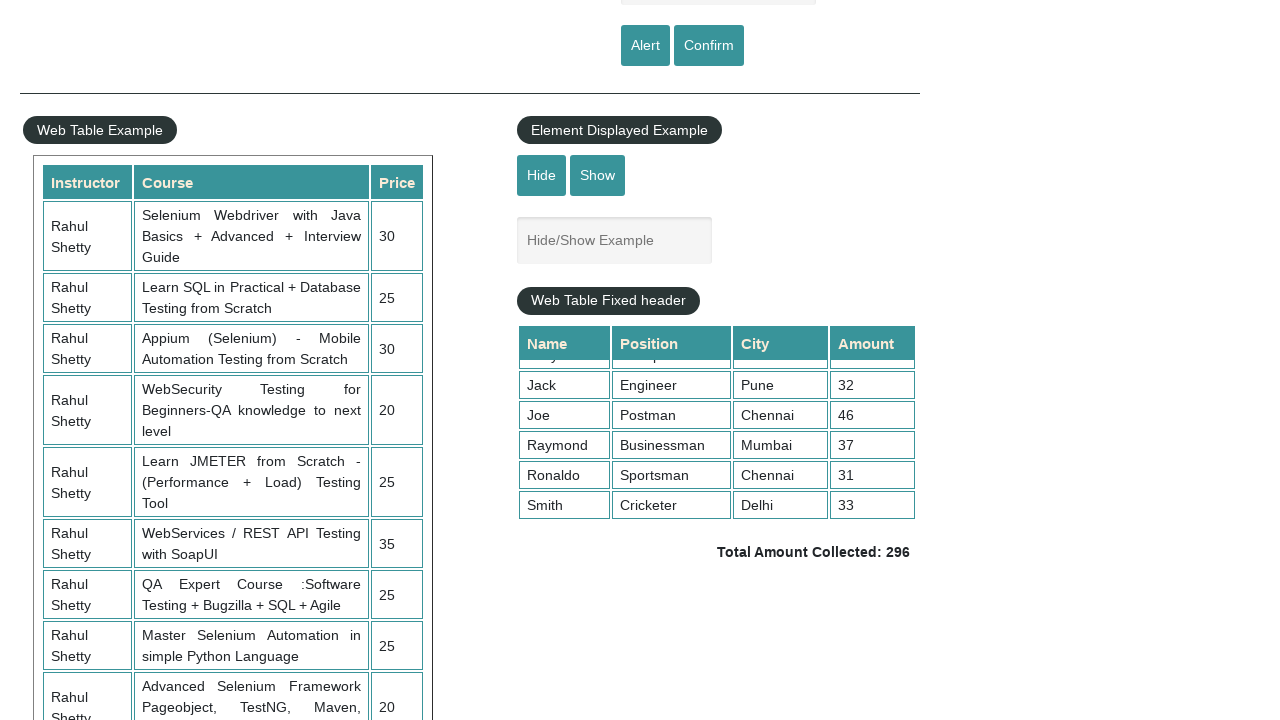